Selects Option2 from dropdown menu

Starting URL: https://rahulshettyacademy.com/AutomationPractice/

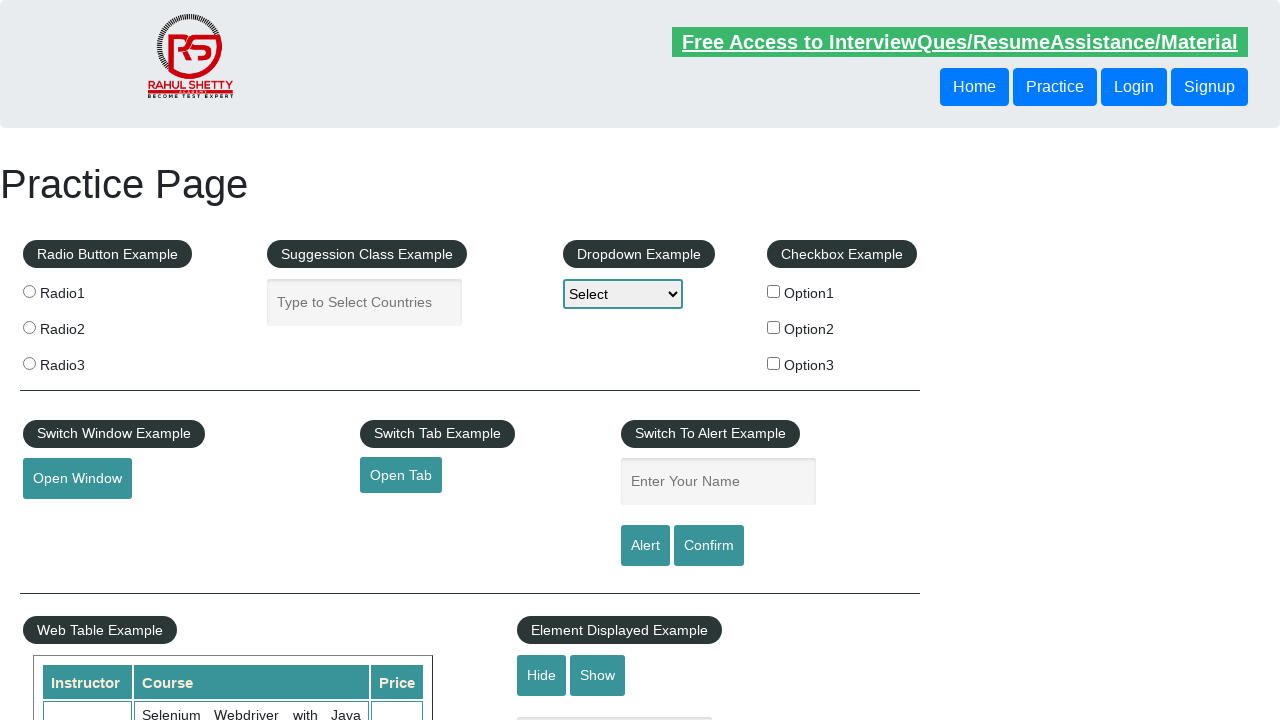

Selected Option2 from dropdown menu on #dropdown-class-example
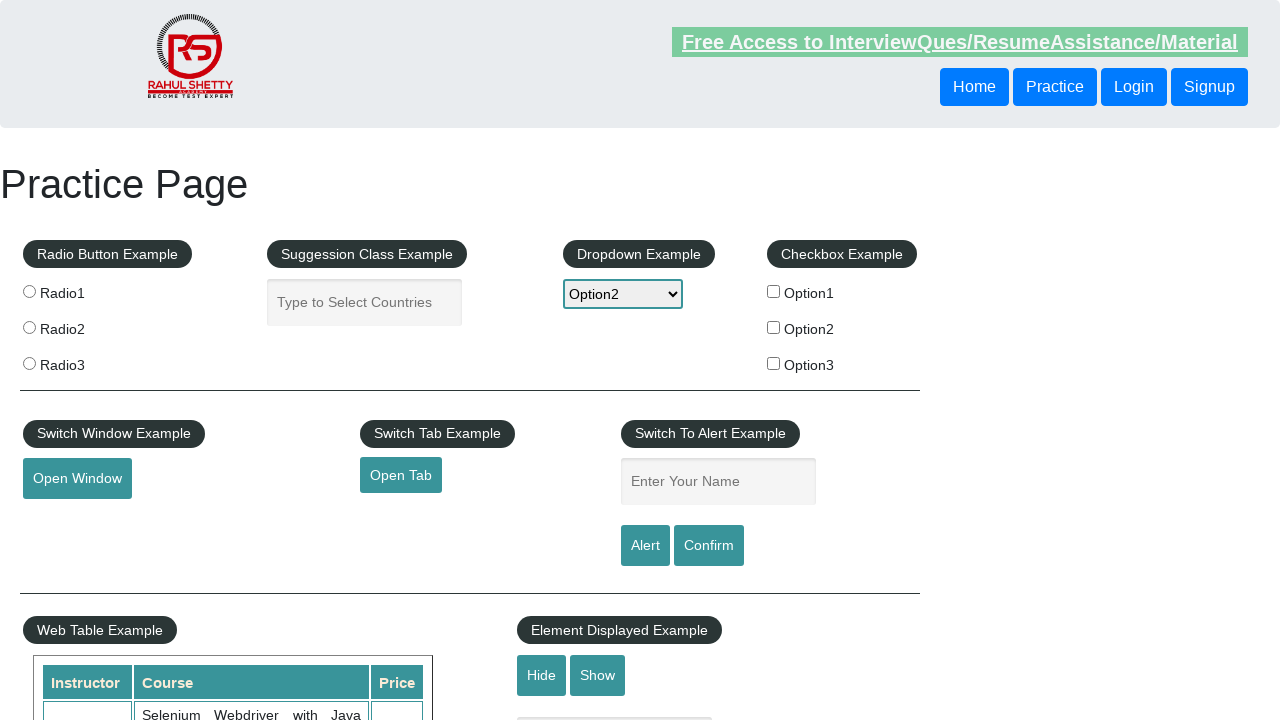

Retrieved selected dropdown value
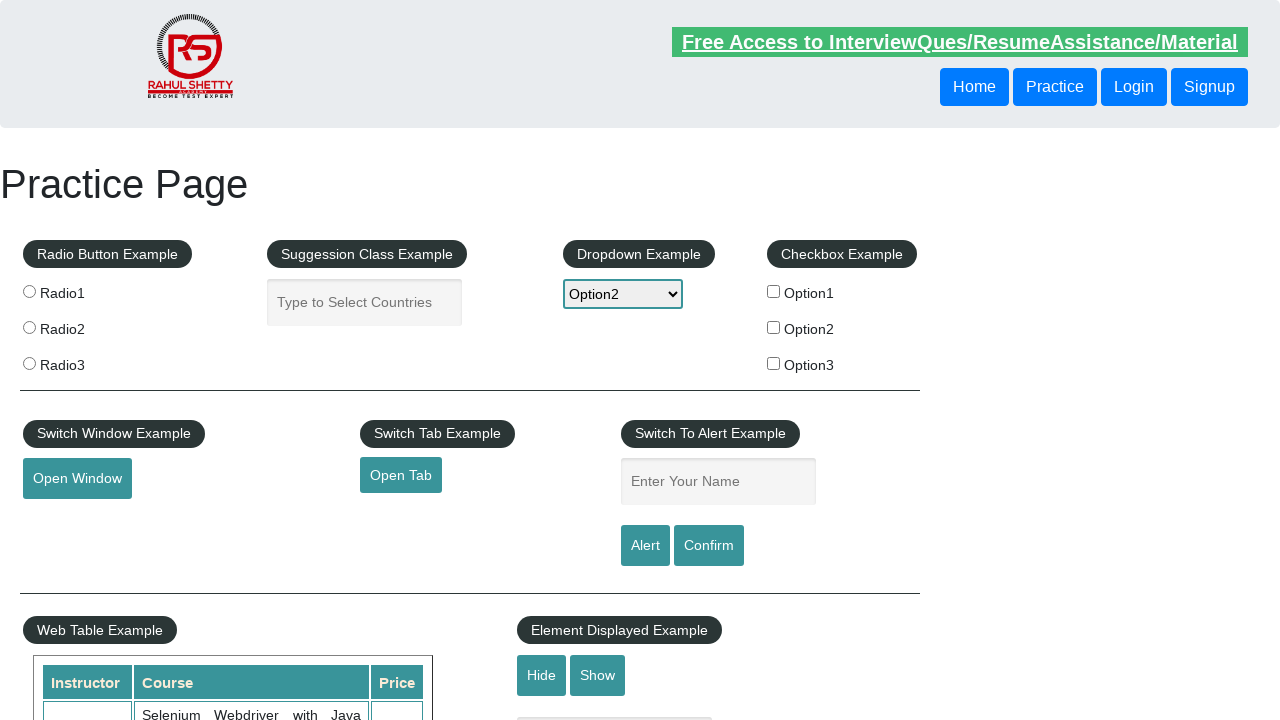

Verified that Option2 (option2) is selected
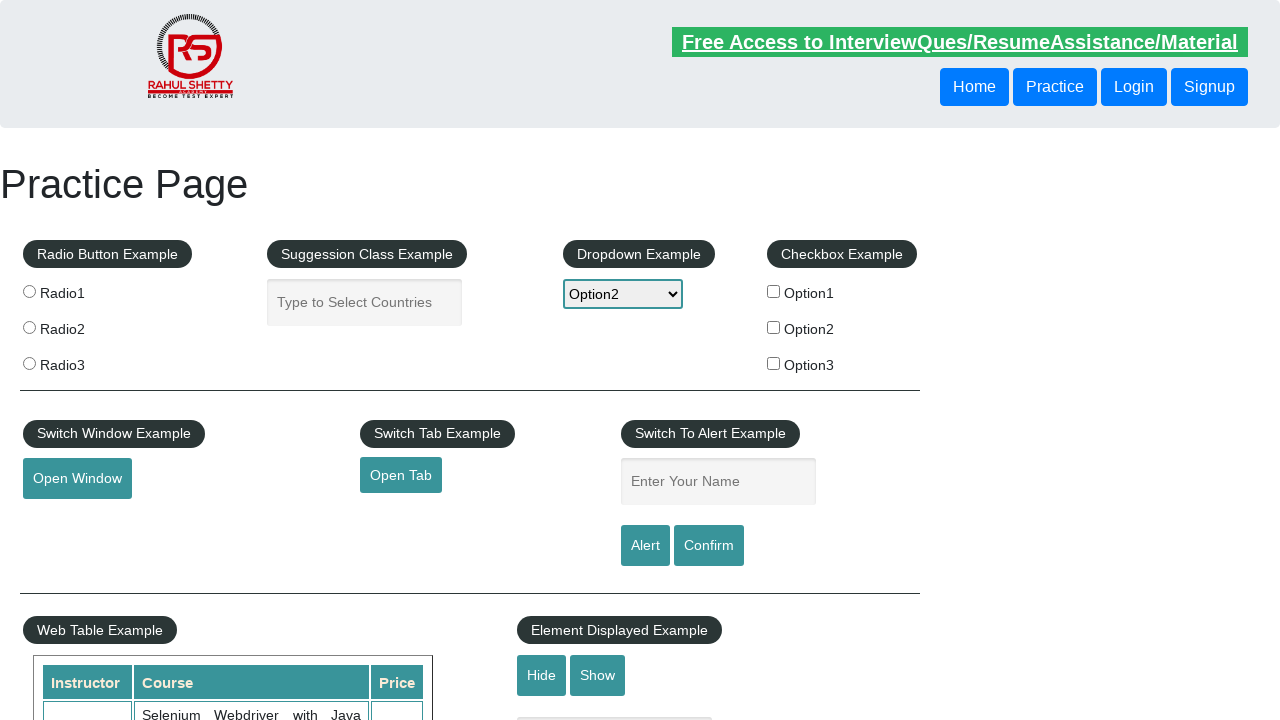

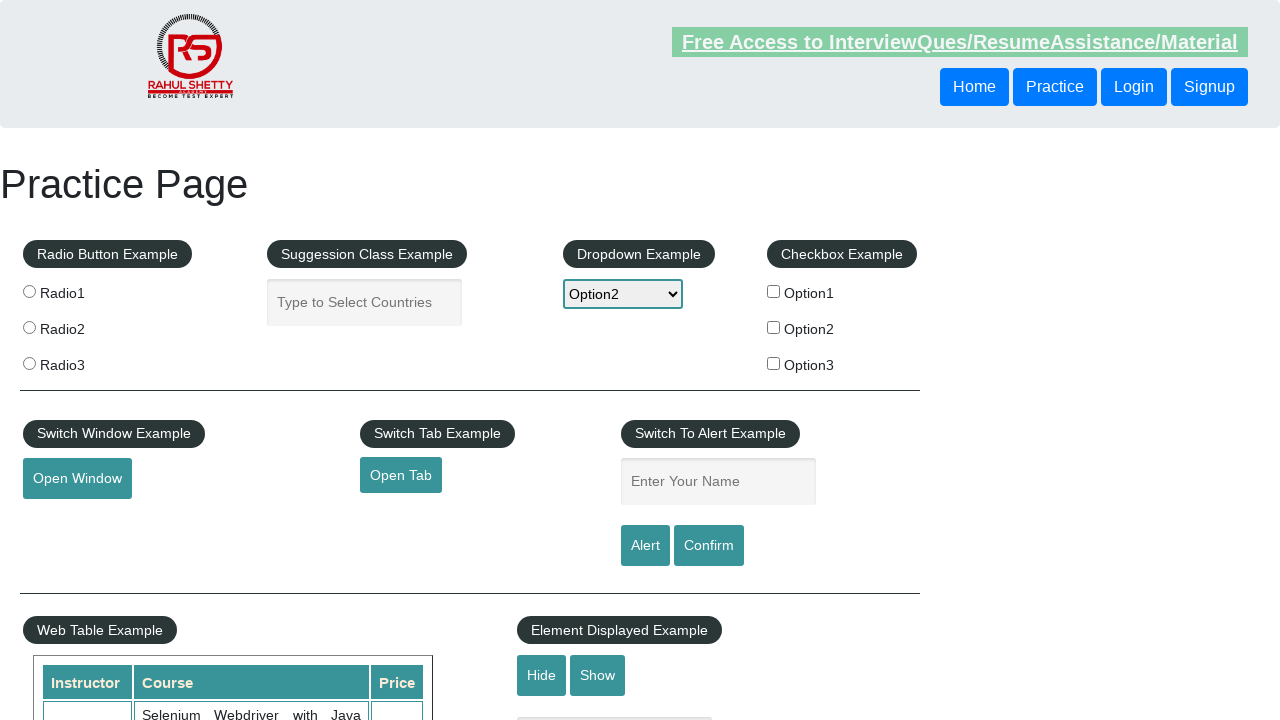